Opens a new window, switches to it, verifies content, then closes it

Starting URL: https://demoqa.com/browser-windows

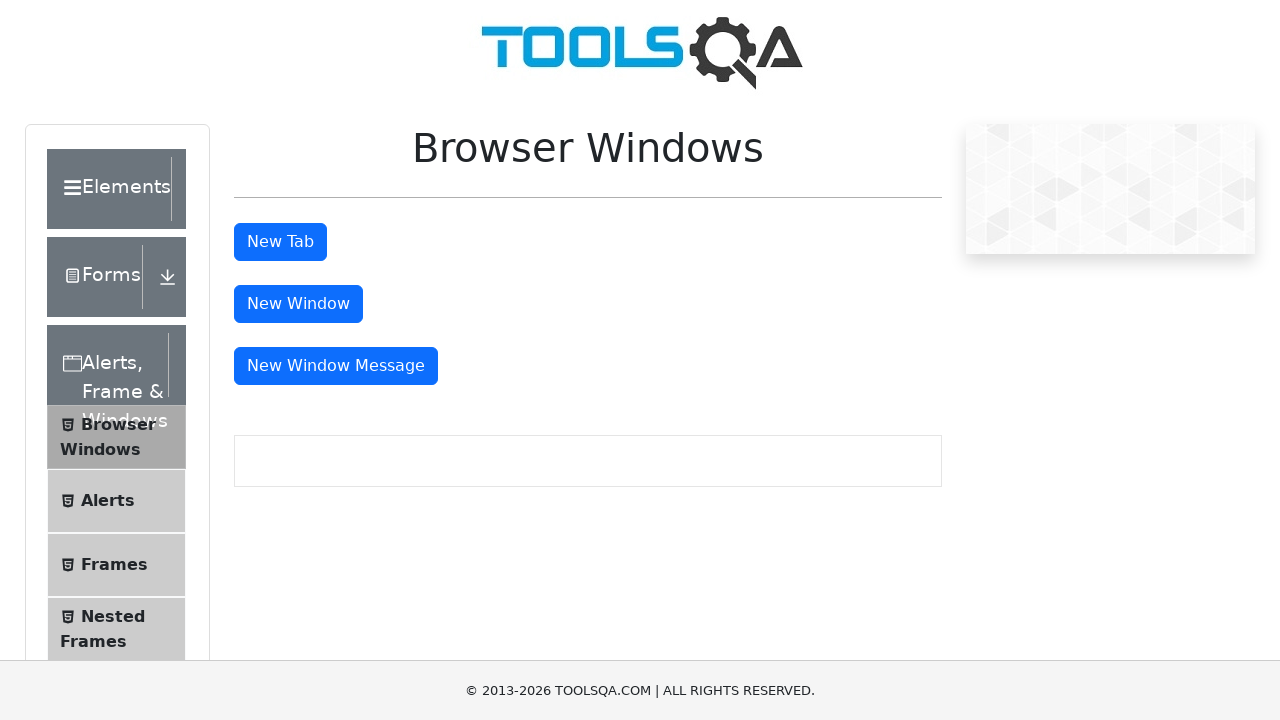

Clicked button to open new window at (298, 304) on #windowButton
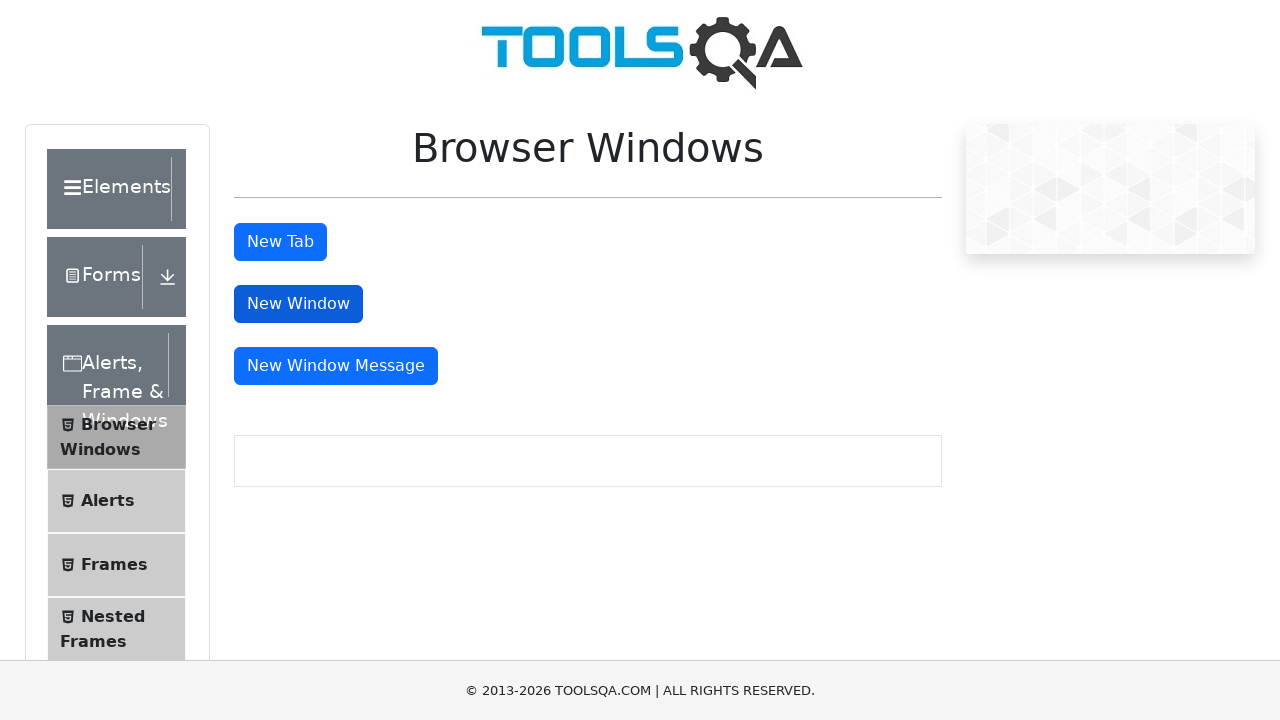

New window opened and captured
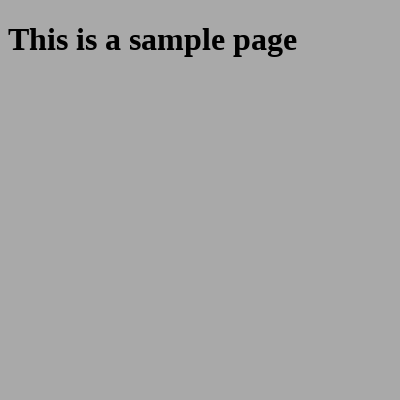

New window finished loading
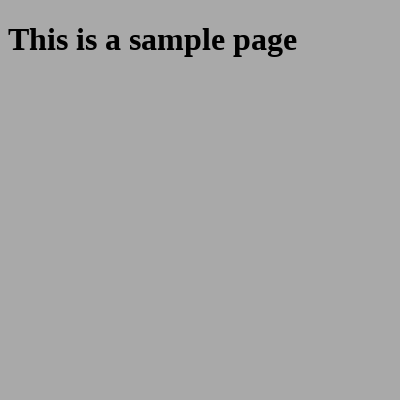

Retrieved heading text from new window
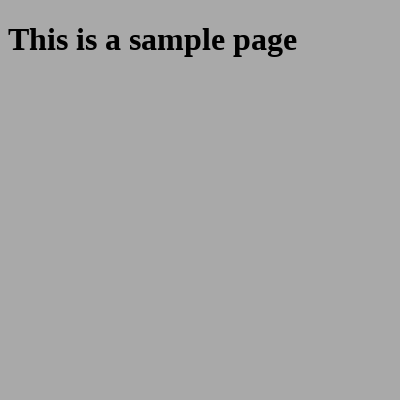

Verified that heading contains 'This is a sample page'
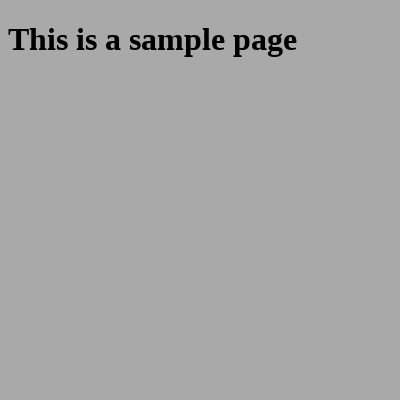

Closed the new window
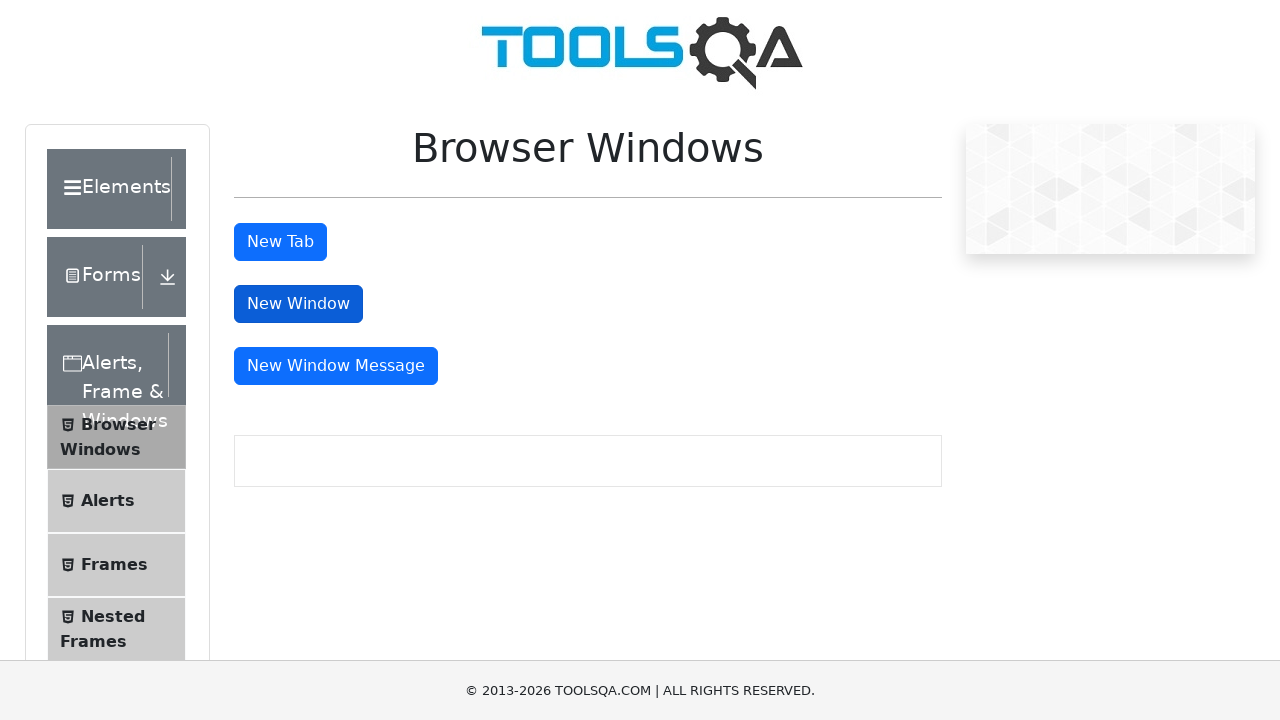

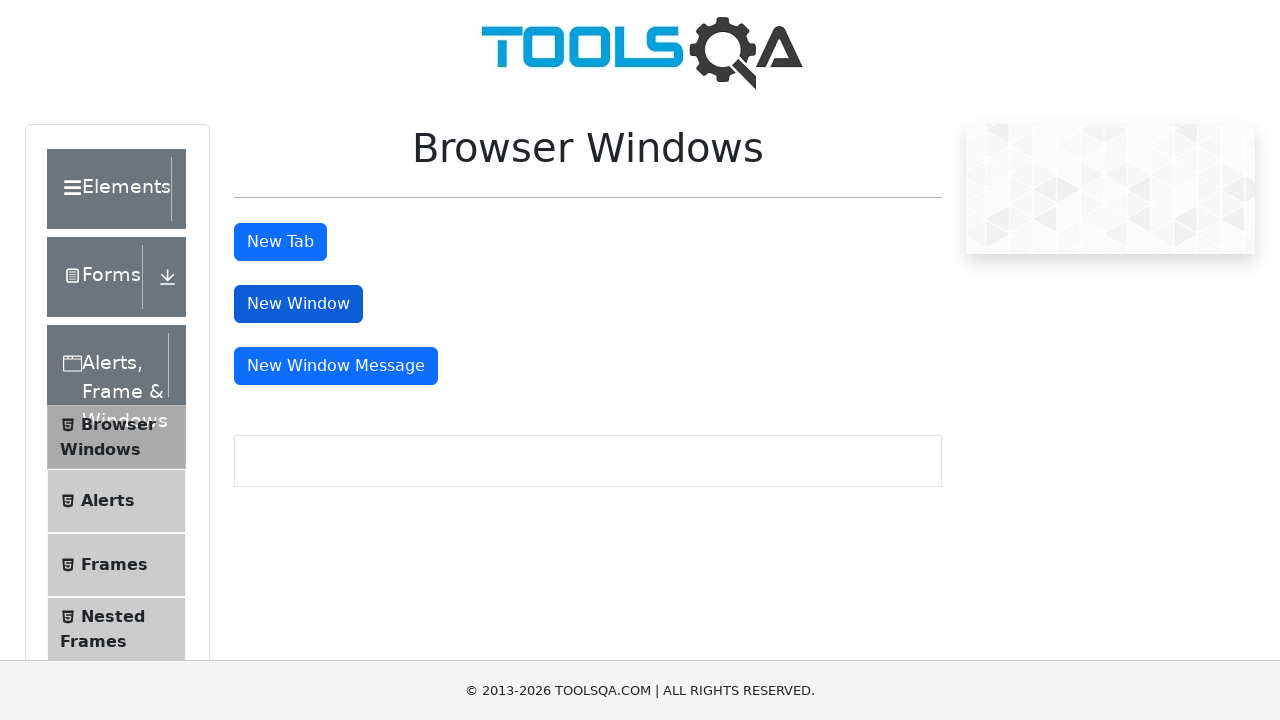